Tests the small modal dialog by opening it, verifying its title, and closing it

Starting URL: https://demoqa.com/modal-dialogs

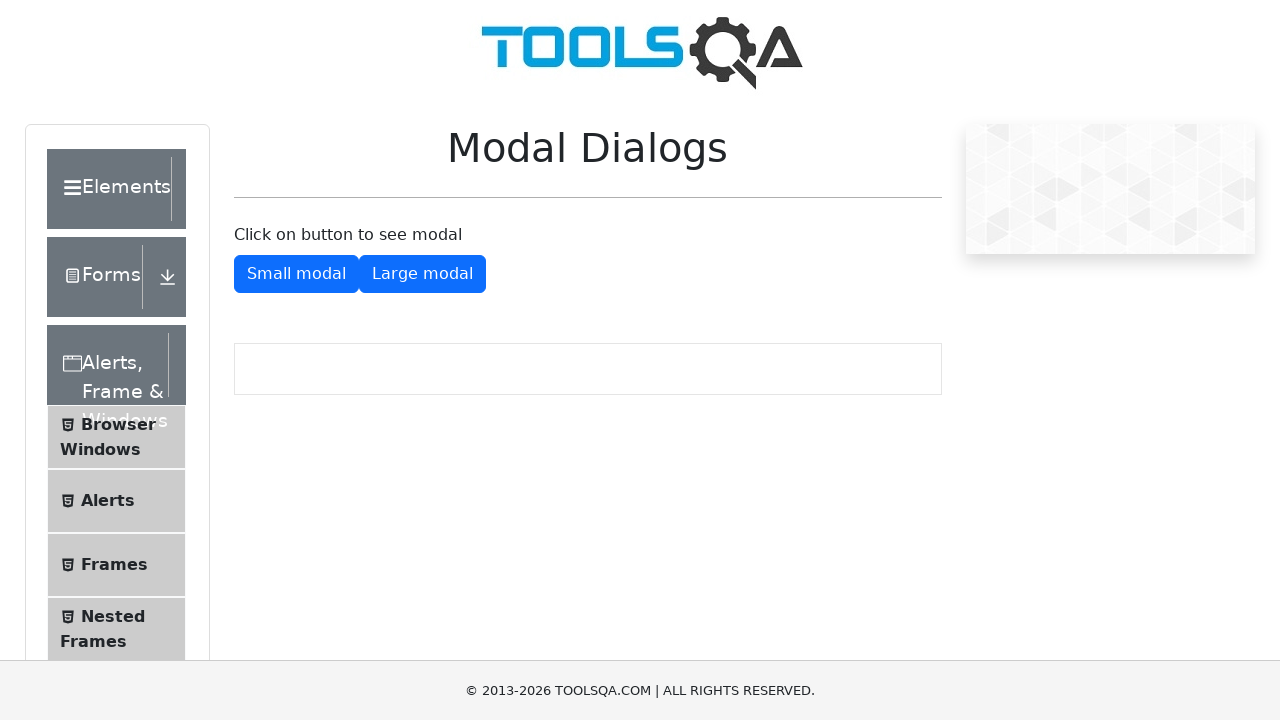

Scrolled to small modal button into view
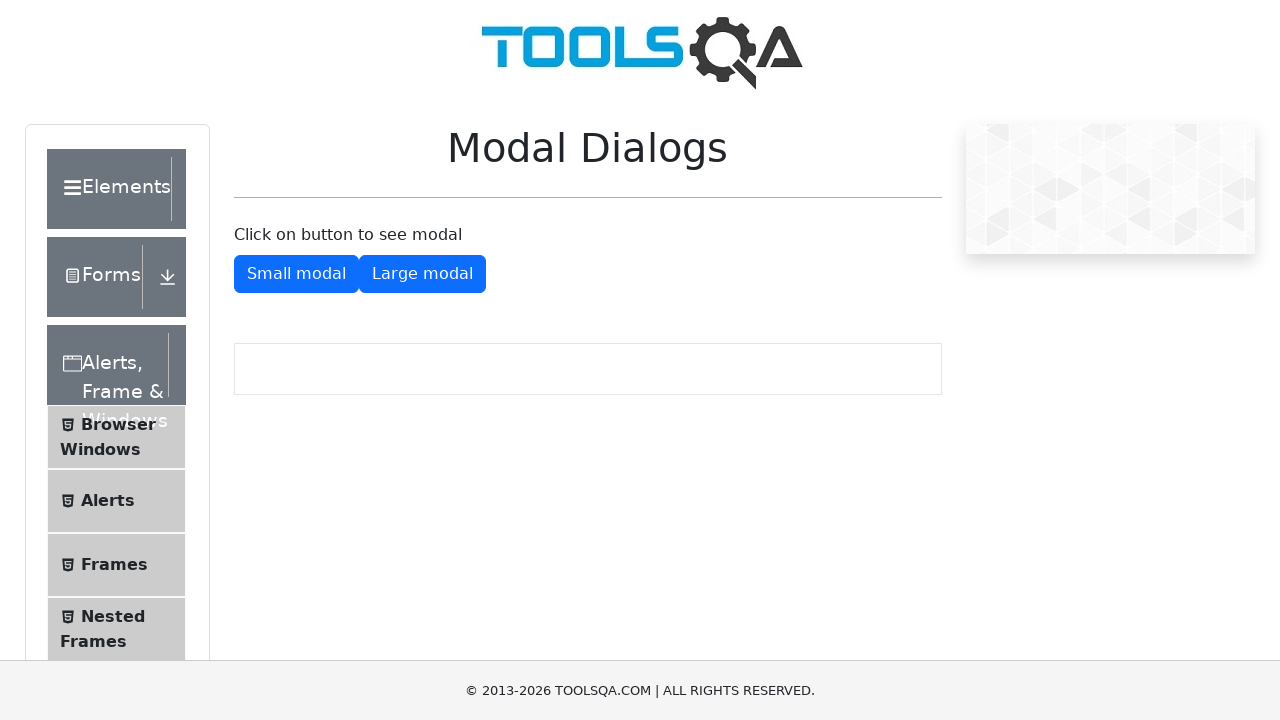

Clicked small modal button to open dialog at (296, 274) on #showSmallModal
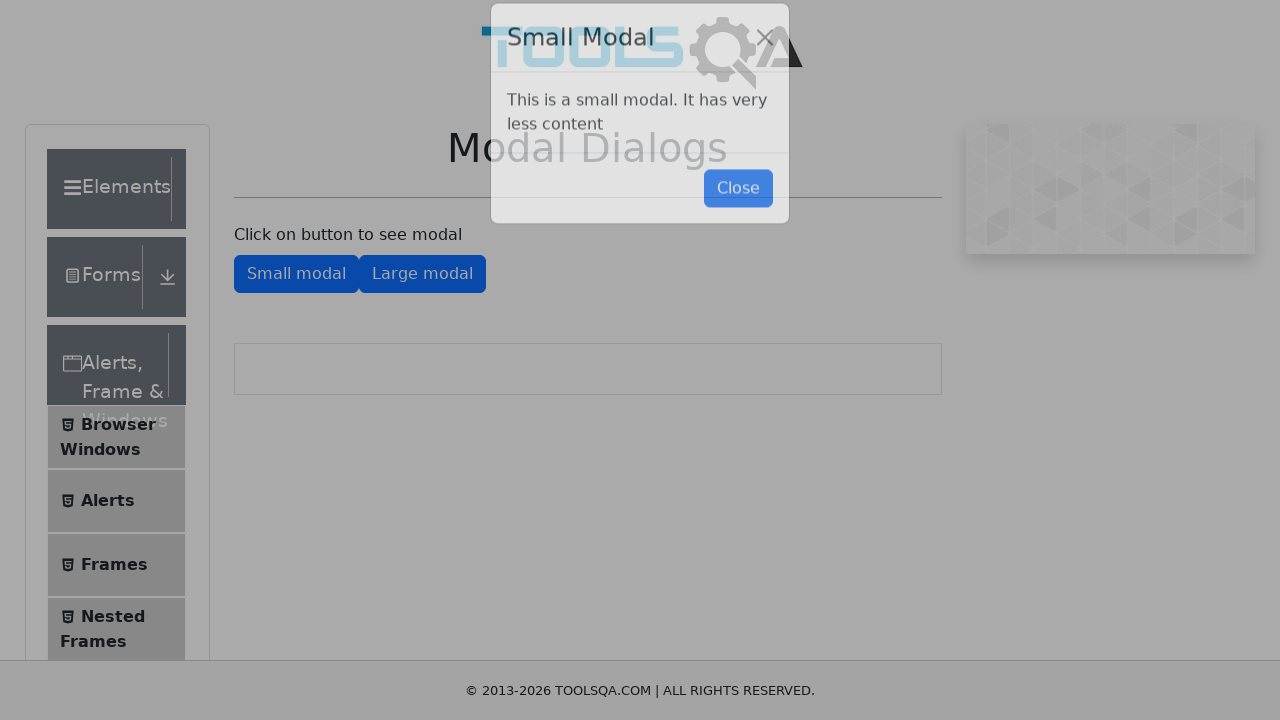

Small modal dialog appeared with title visible
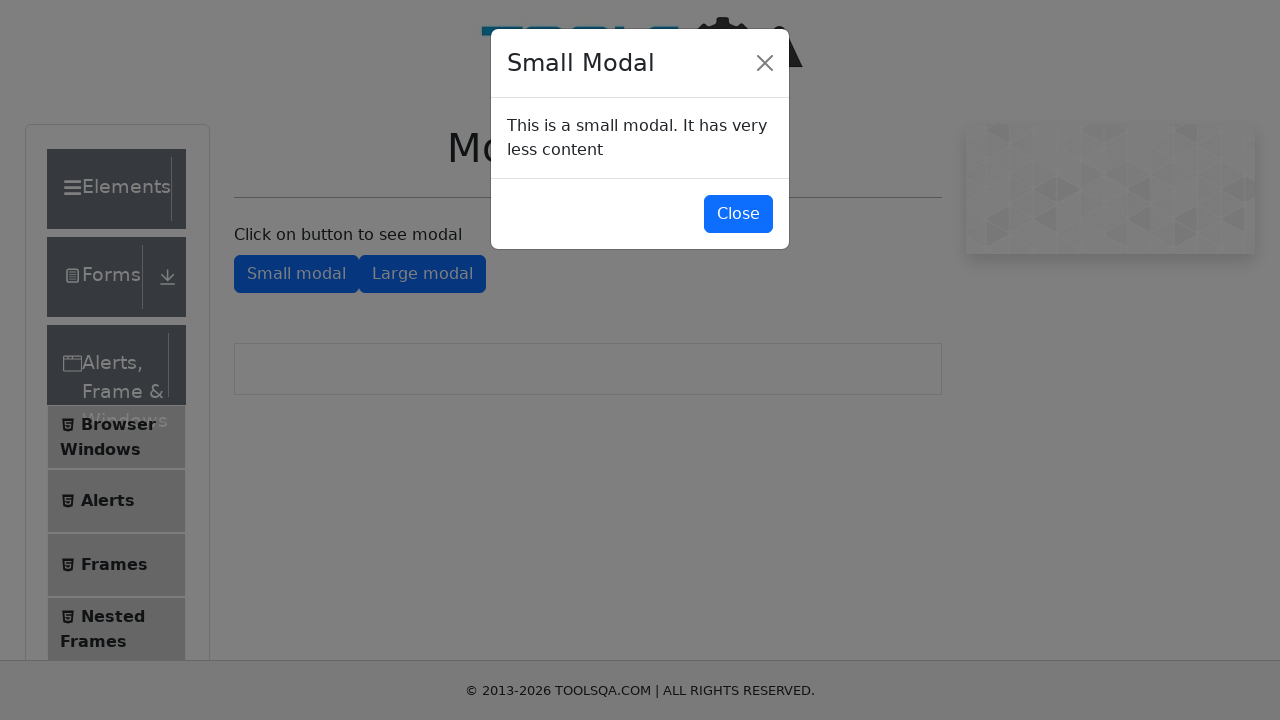

Clicked close button to close small modal at (738, 214) on #closeSmallModal
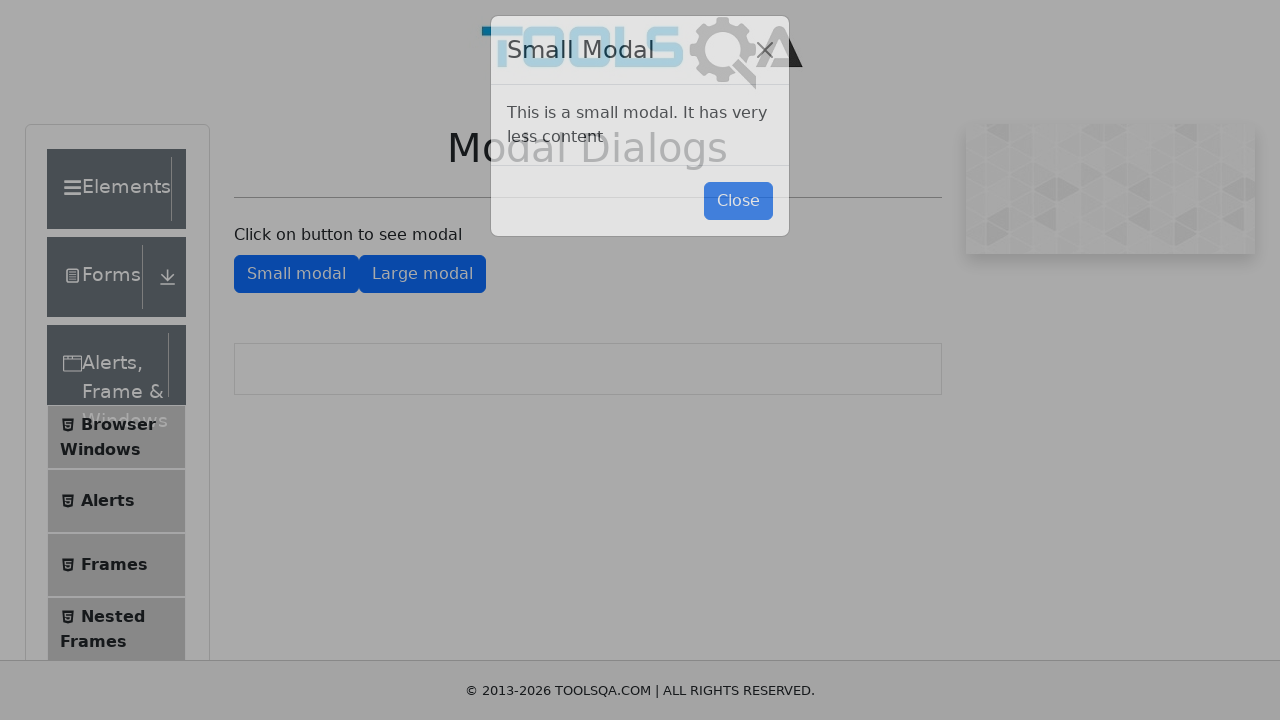

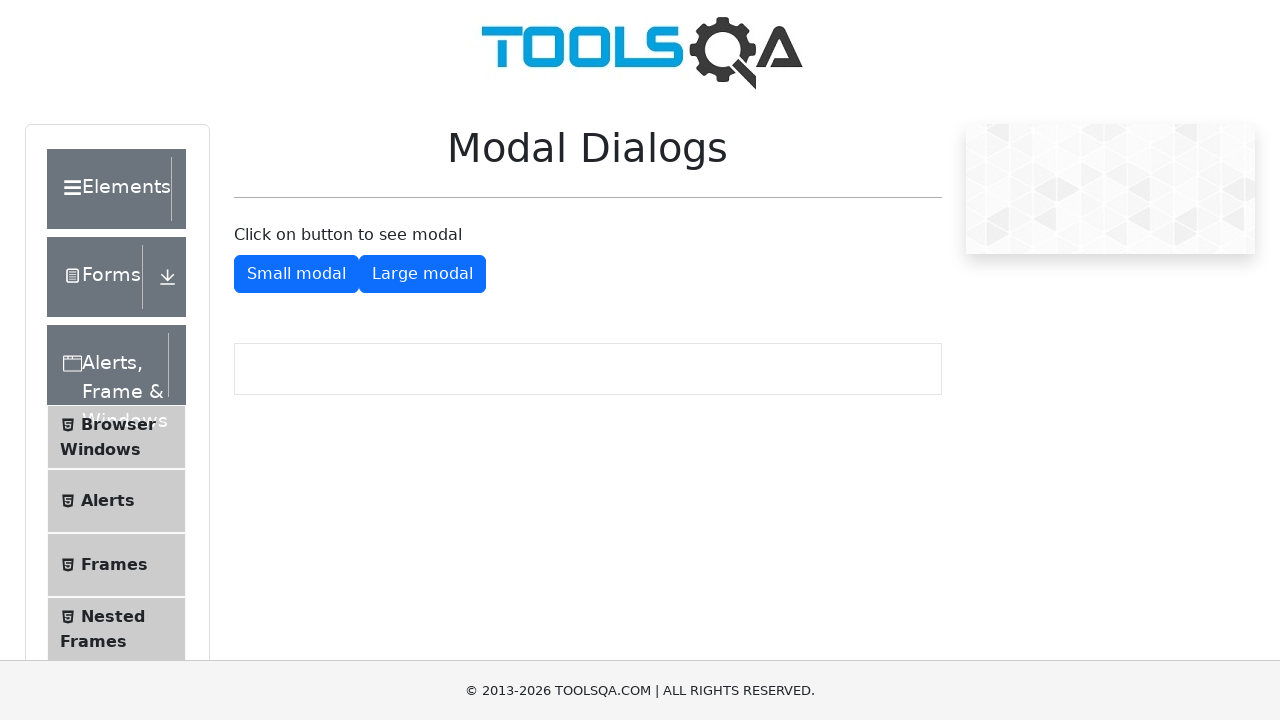